Tests frame handling by filling a text field in frame_3 and checking a checkbox in a nested inner frame within frame_3.

Starting URL: https://ui.vision/demo/webtest/frames/

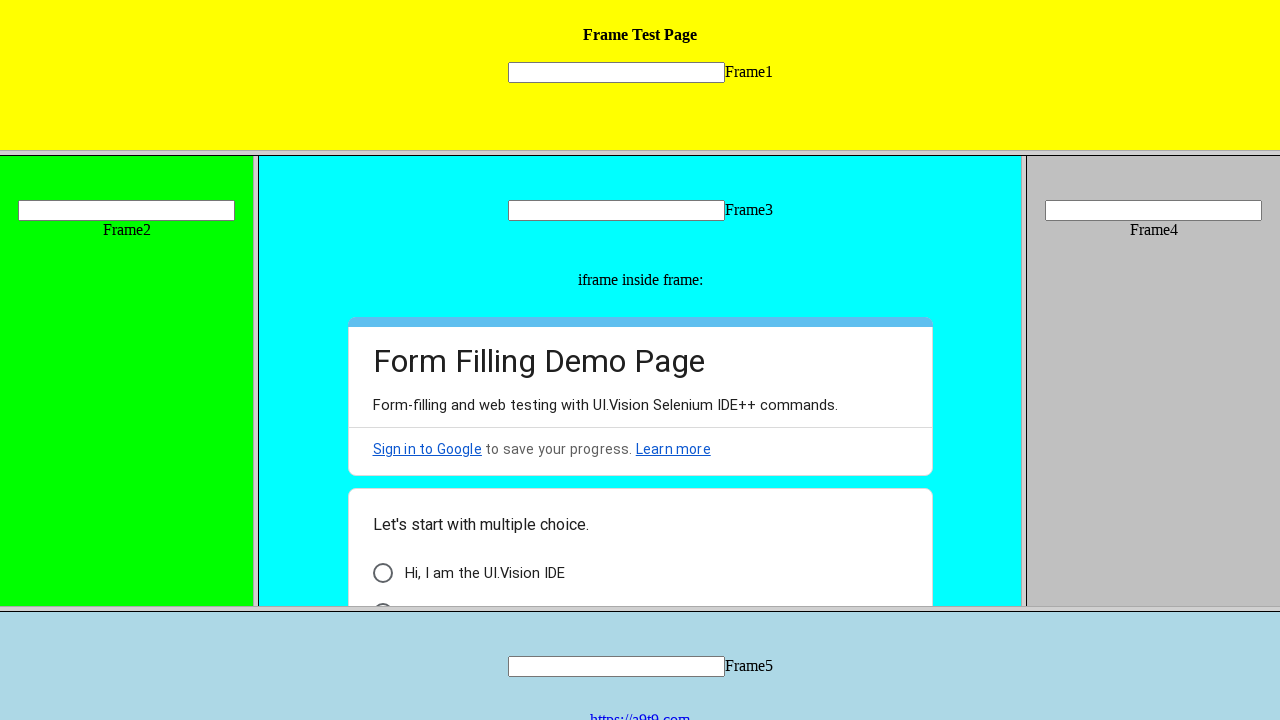

Retrieved frame_3 by URL
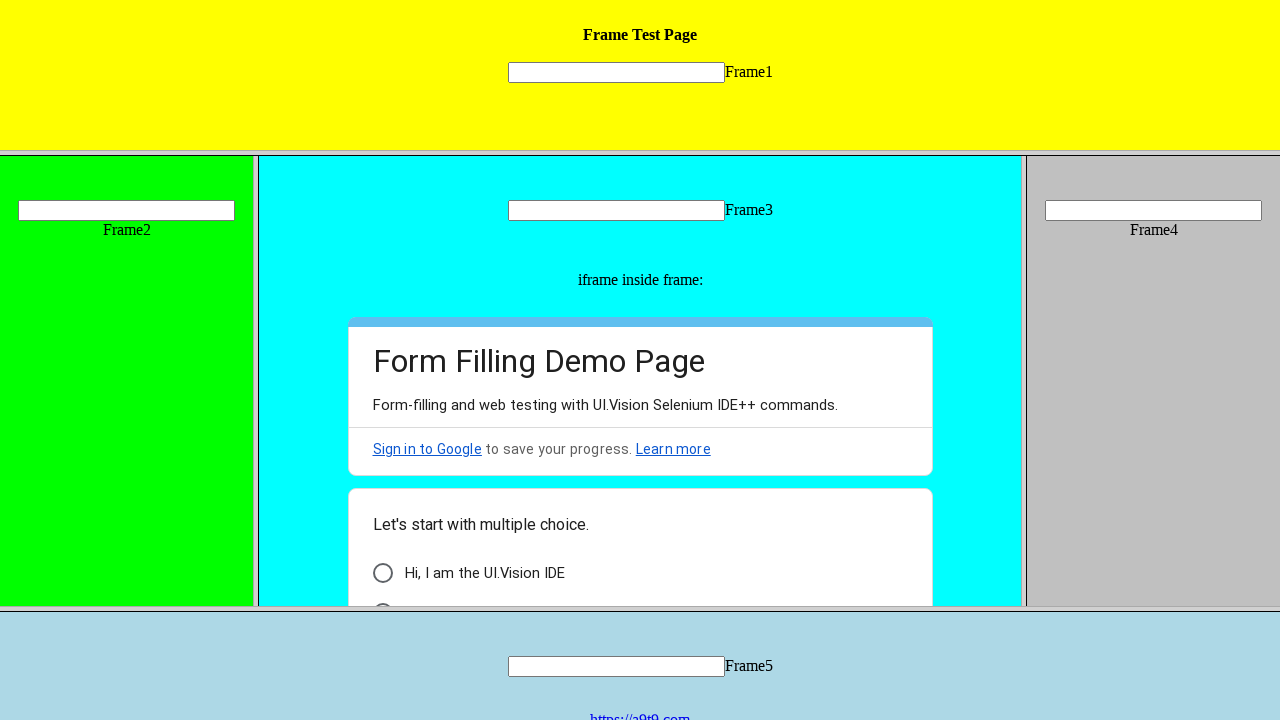

Filled text field in frame_3 with 'nikhil' on xpath=//*[@name="mytext3"]
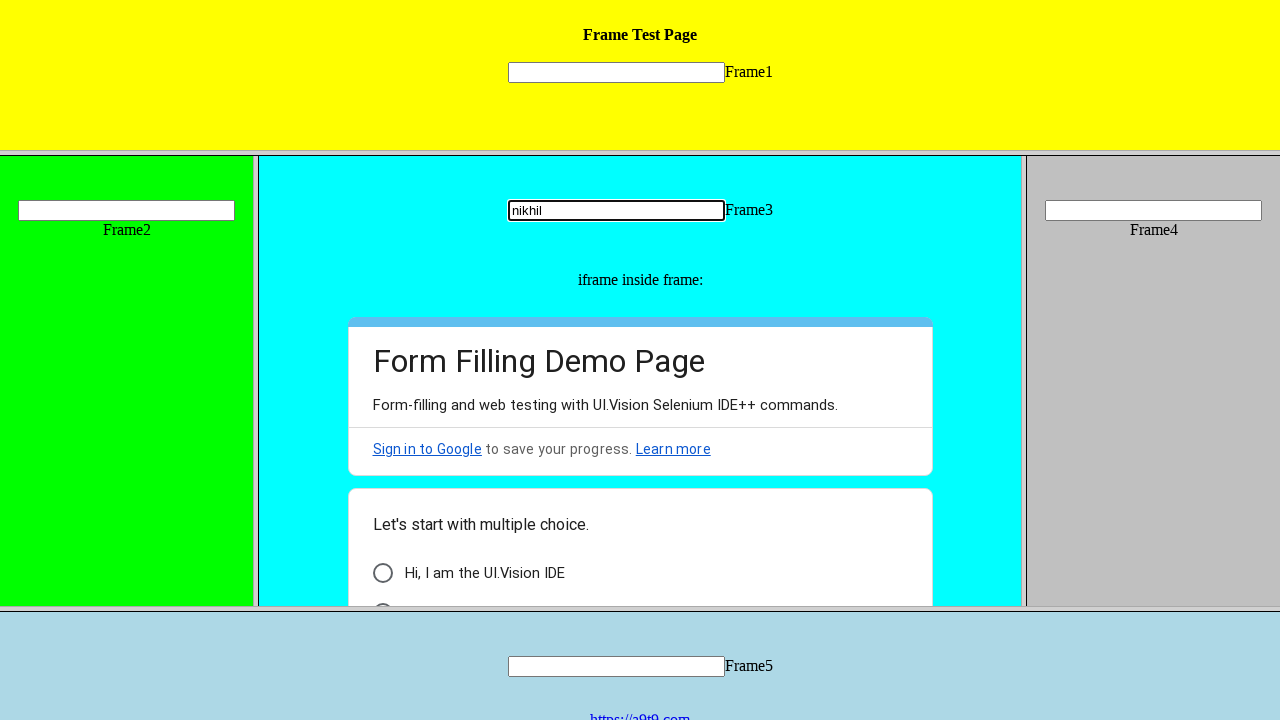

Retrieved child frames from frame_3
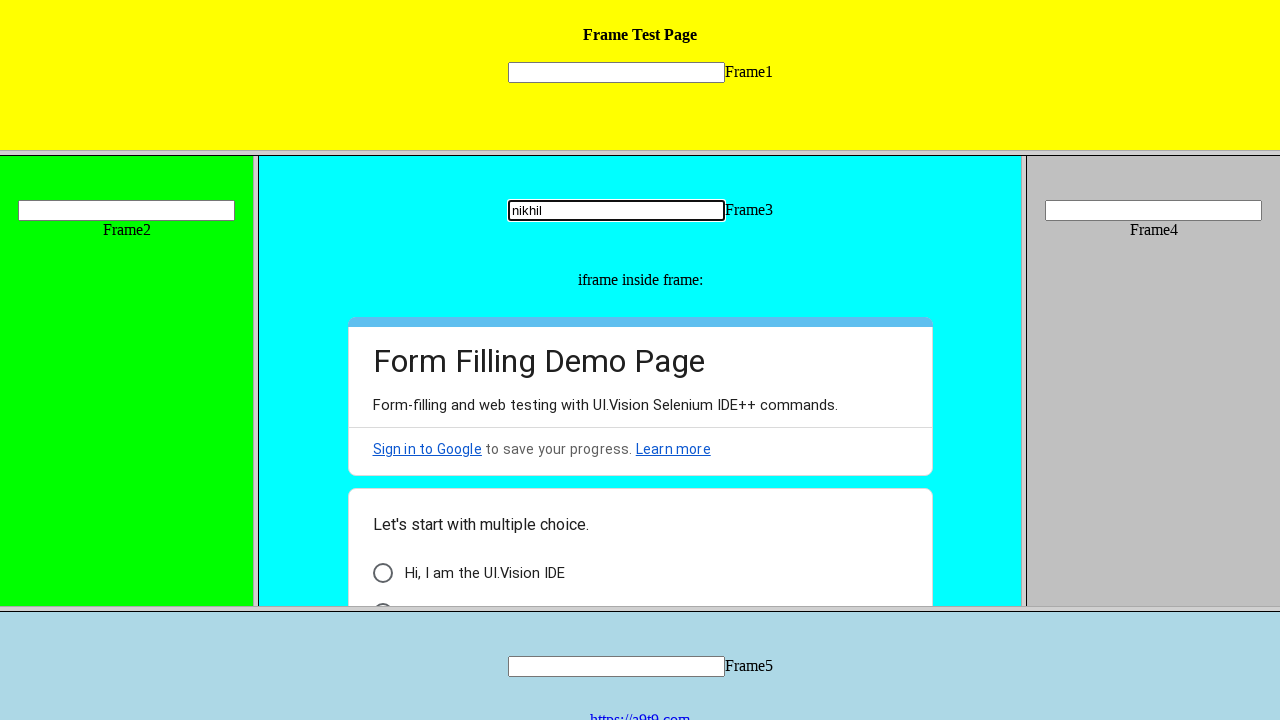

Identified first child frame within frame_3
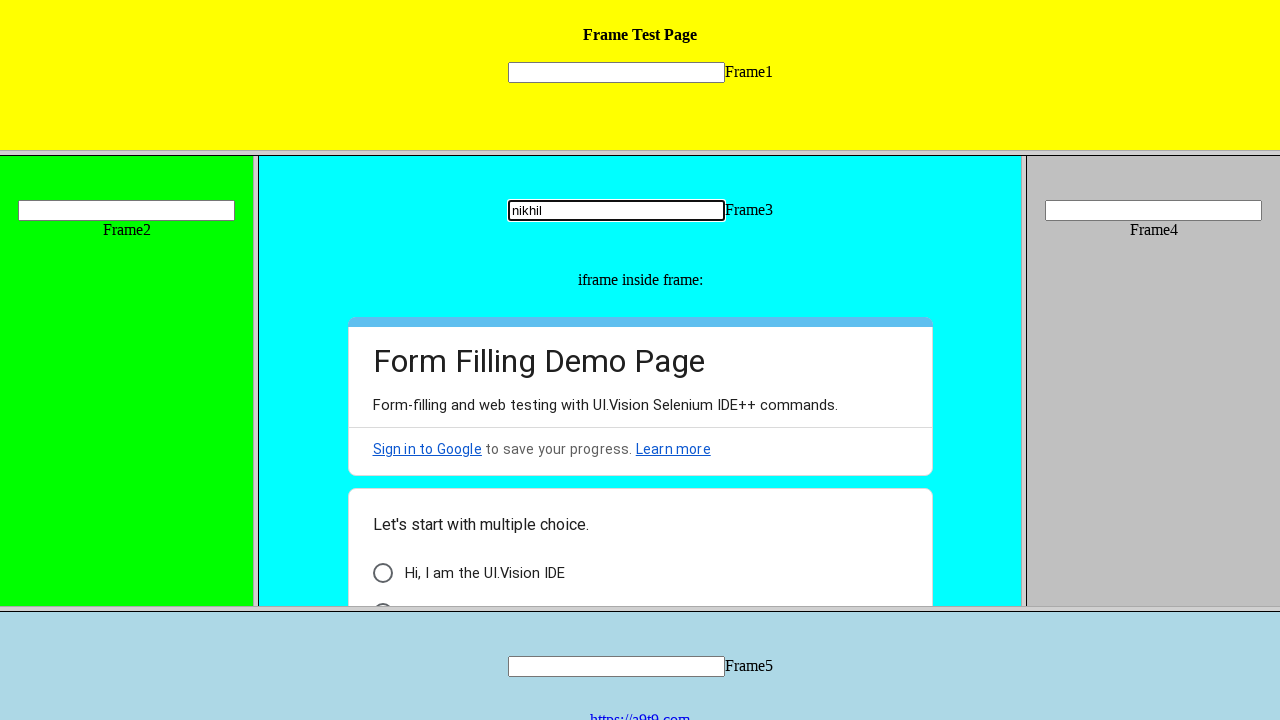

Checked checkbox in nested inner frame at (382, 480) on xpath=//*[@id="i21"]
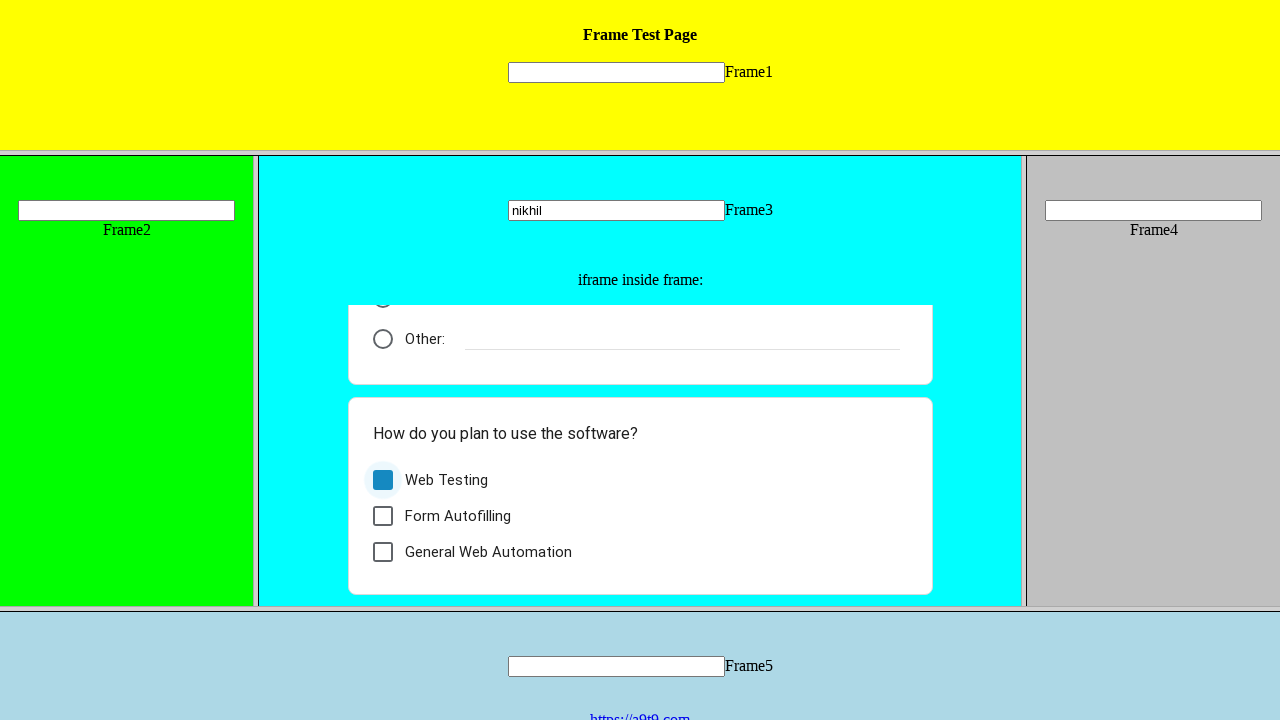

Waited 2 seconds for actions to complete
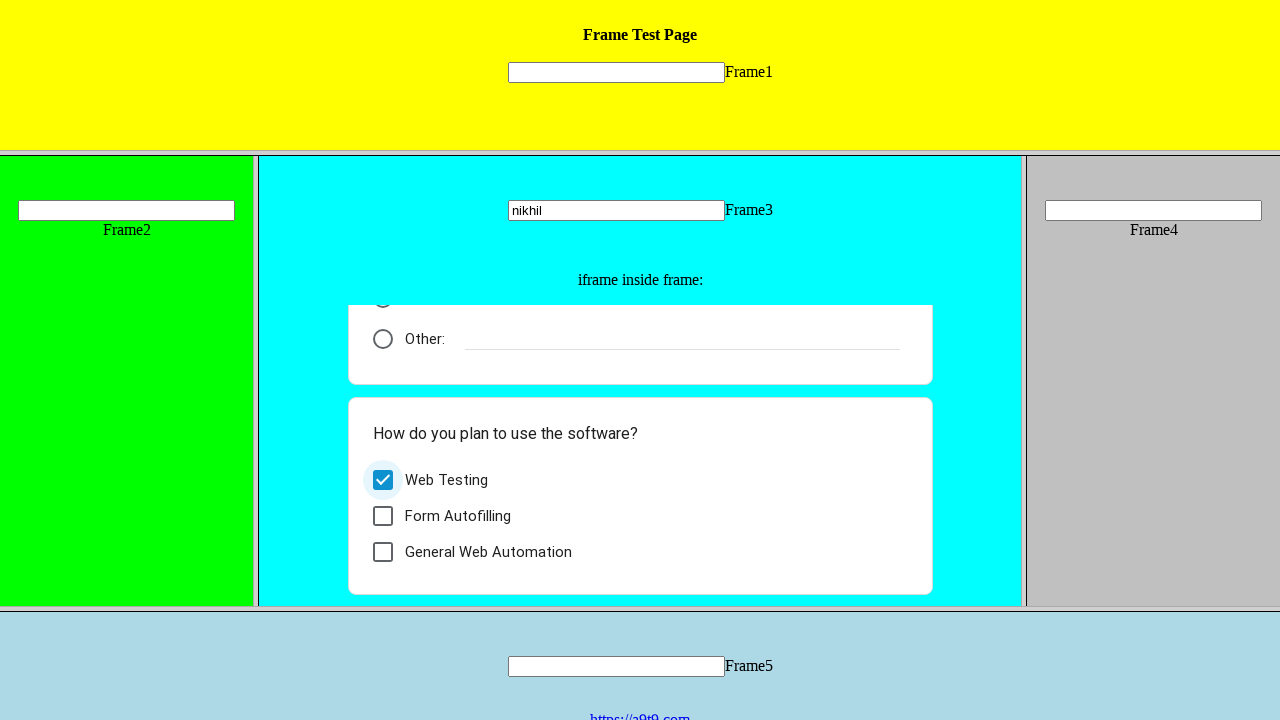

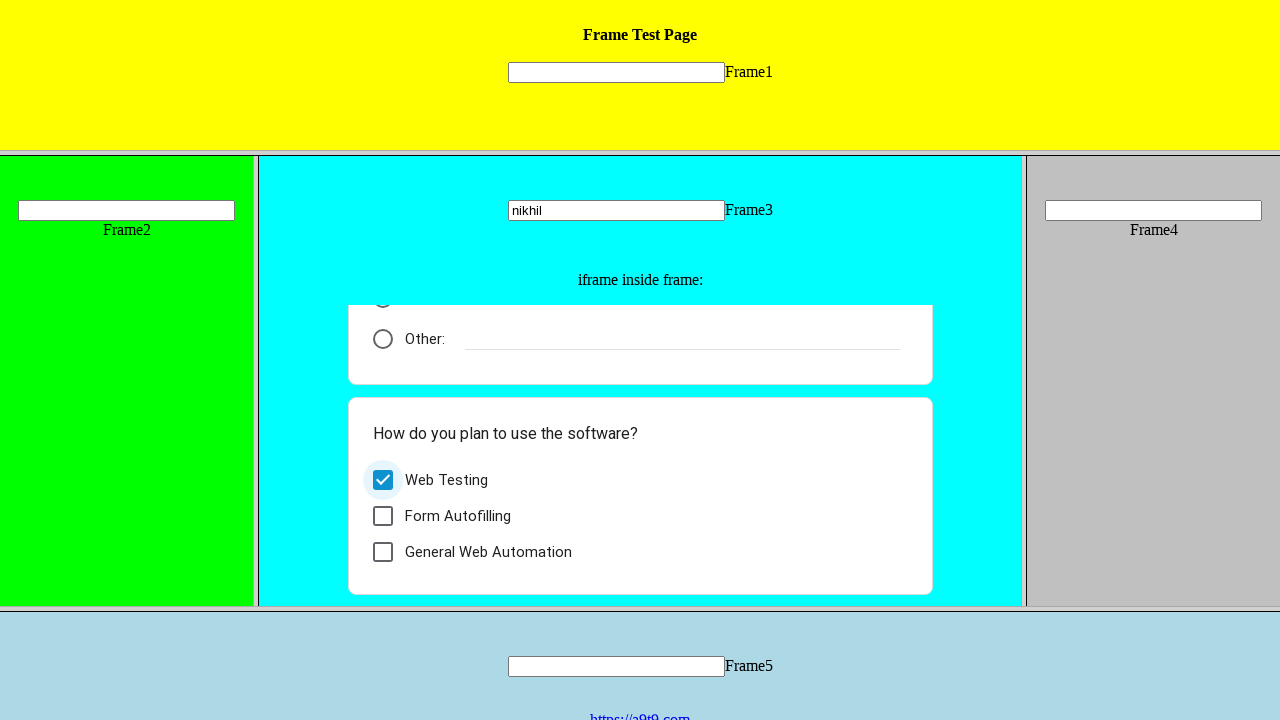